Navigates to a test automation practice page and verifies that links are present on the page

Starting URL: https://testautomationpractice.blogspot.com/

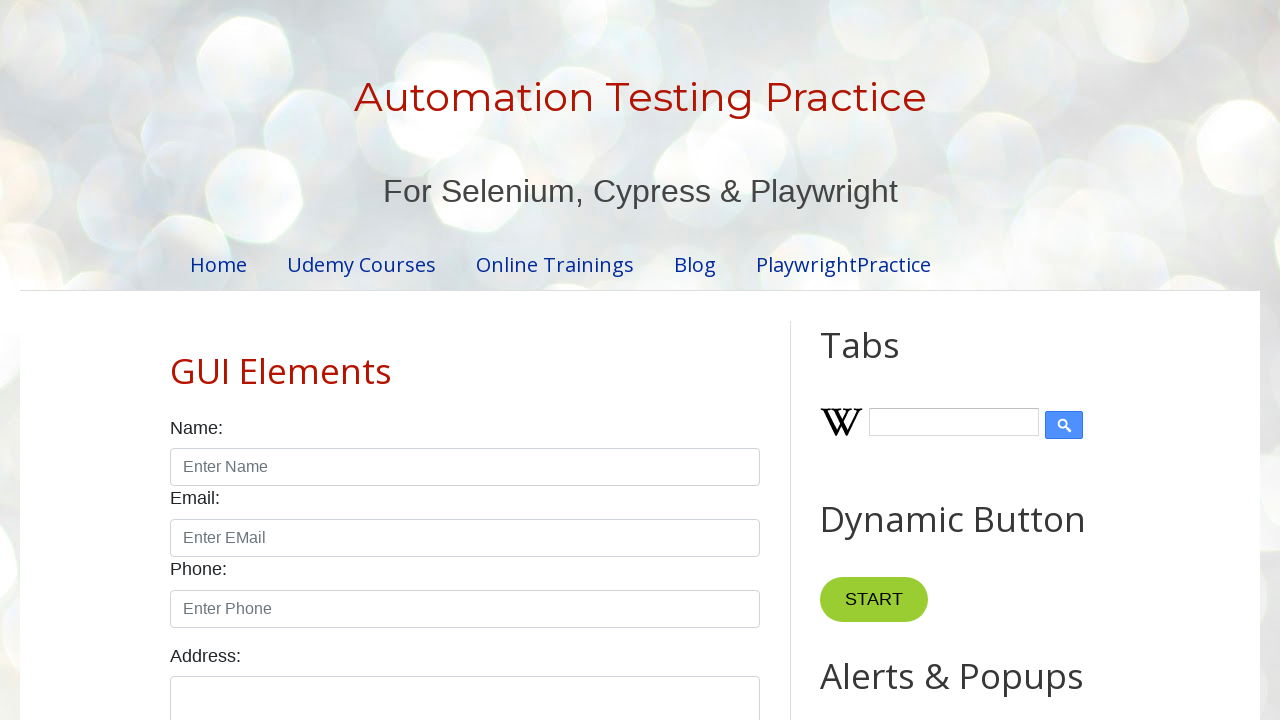

Navigated to test automation practice page
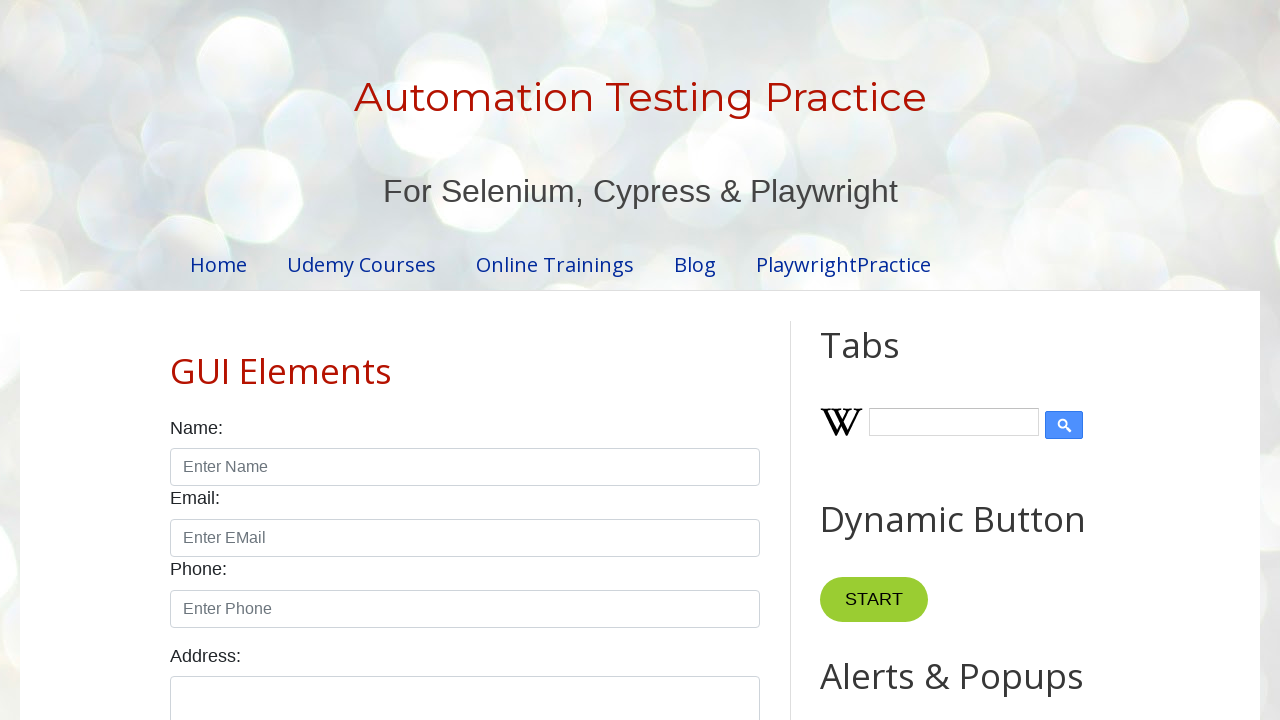

Waited for links to be attached to the page
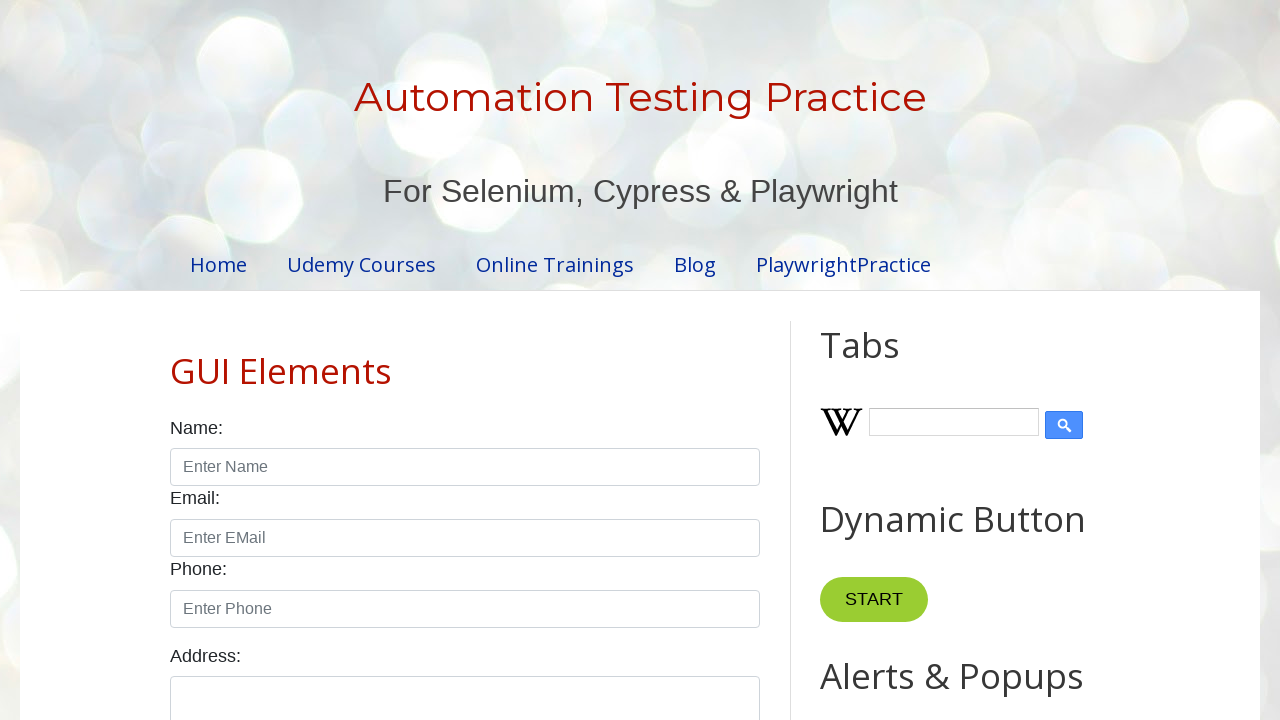

Located all link elements on the page
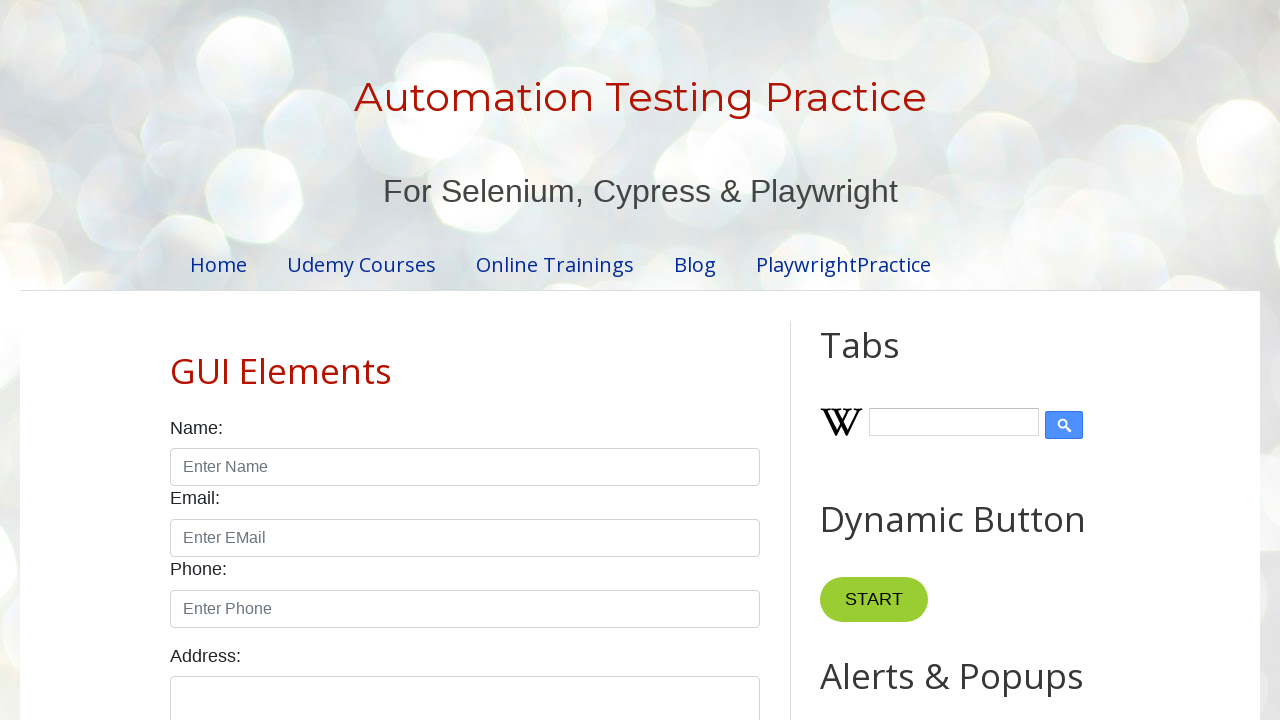

Verified that links are present on the page
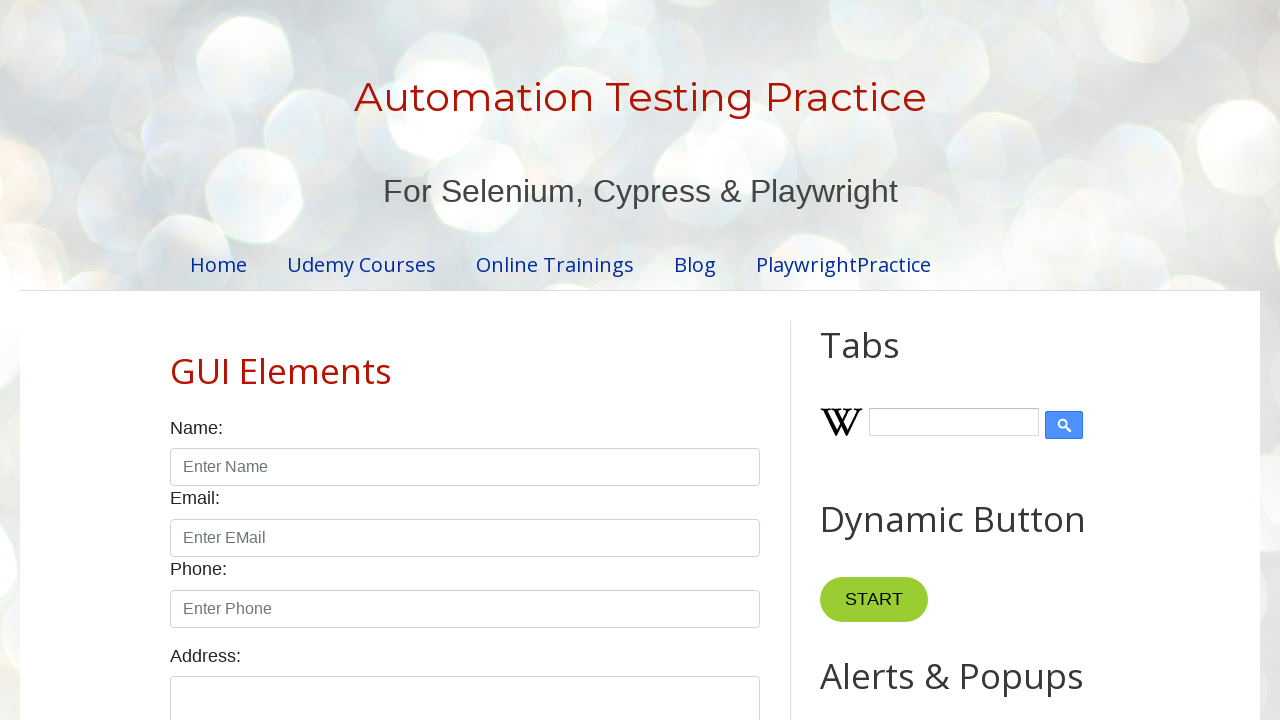

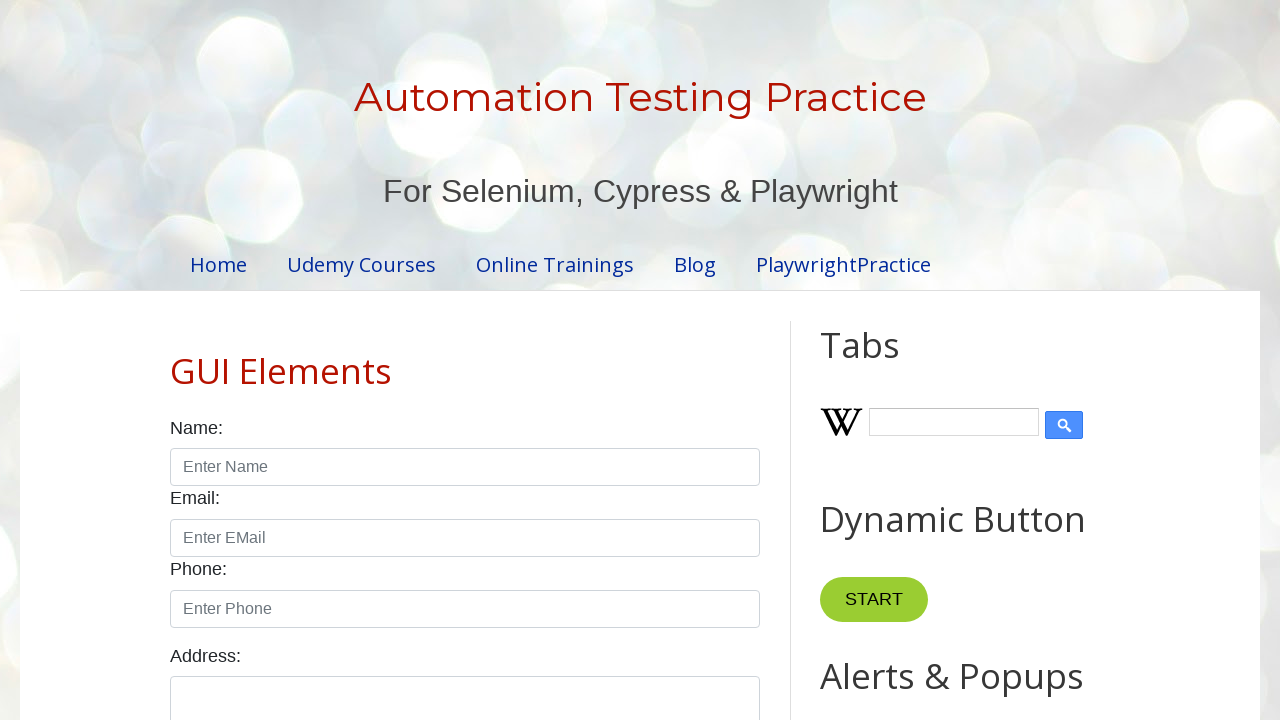